Tests opening a new tab/window by clicking a demo site link and switching to the new window.

Starting URL: https://www.toolsqa.com/selenium-training/

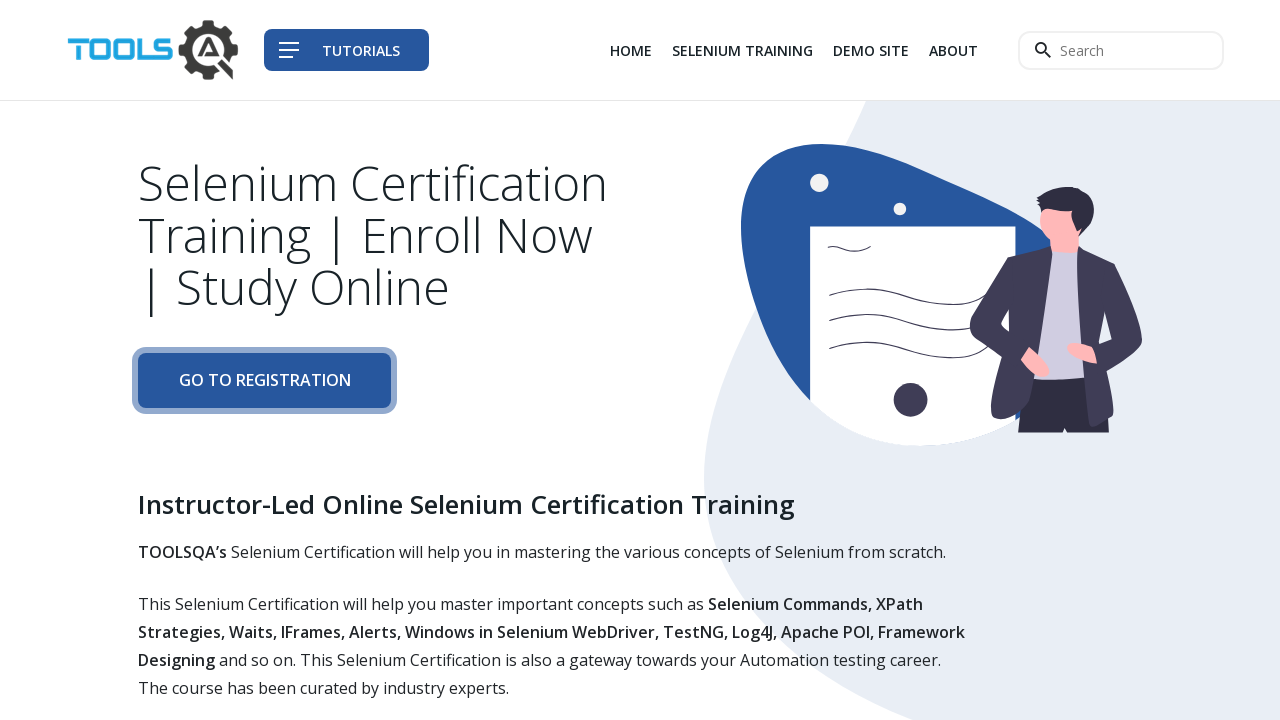

Clicked demo site link to open new tab/window at (871, 50) on div.col-auto li:nth-child(3) a
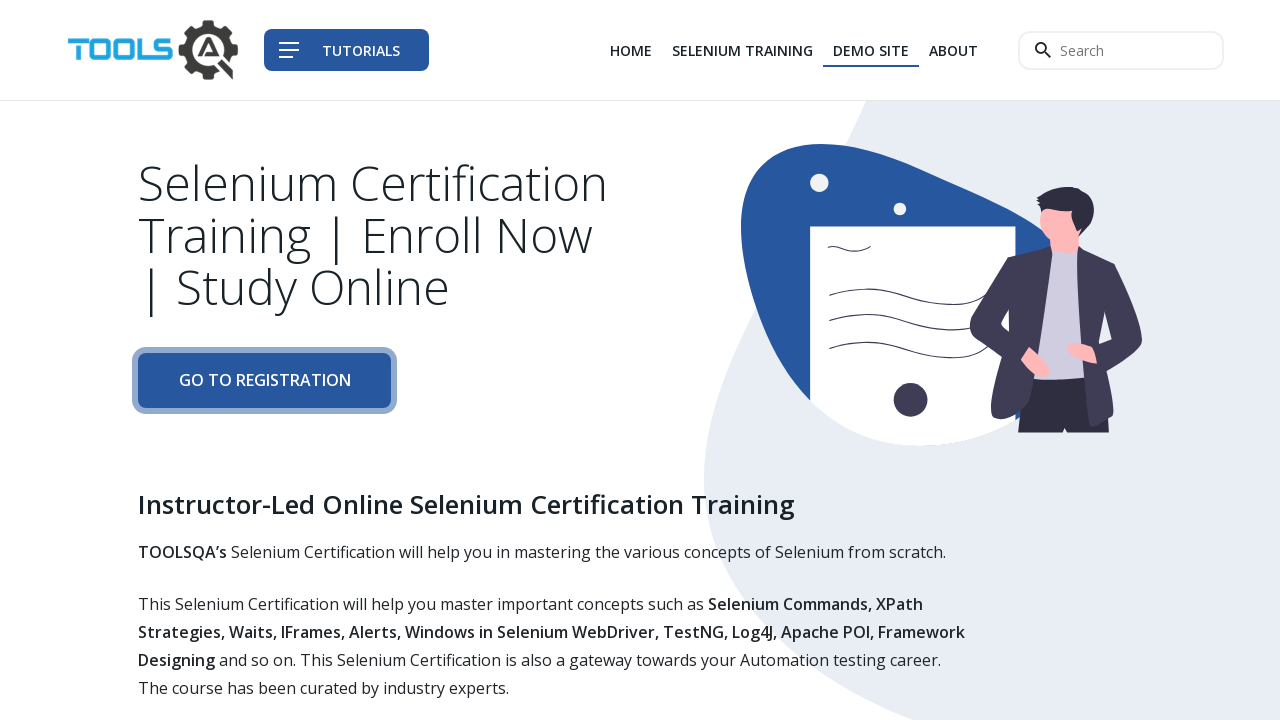

New page/tab opened and captured
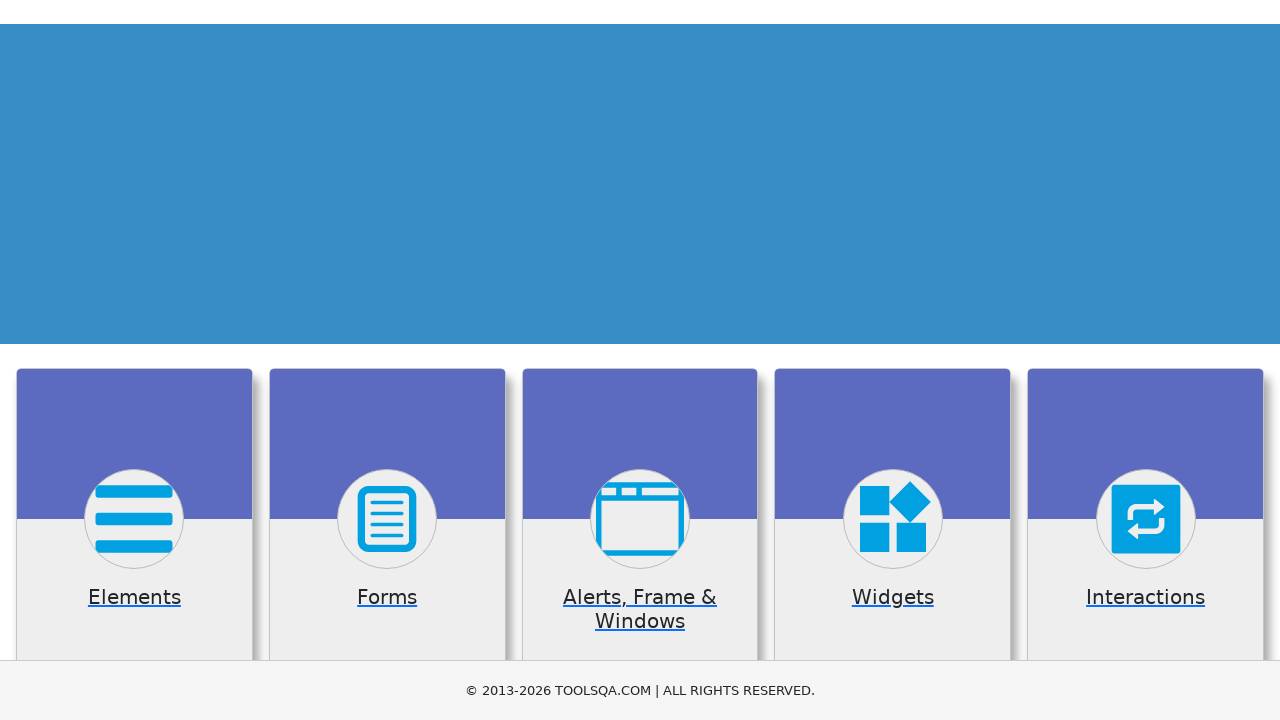

New page fully loaded
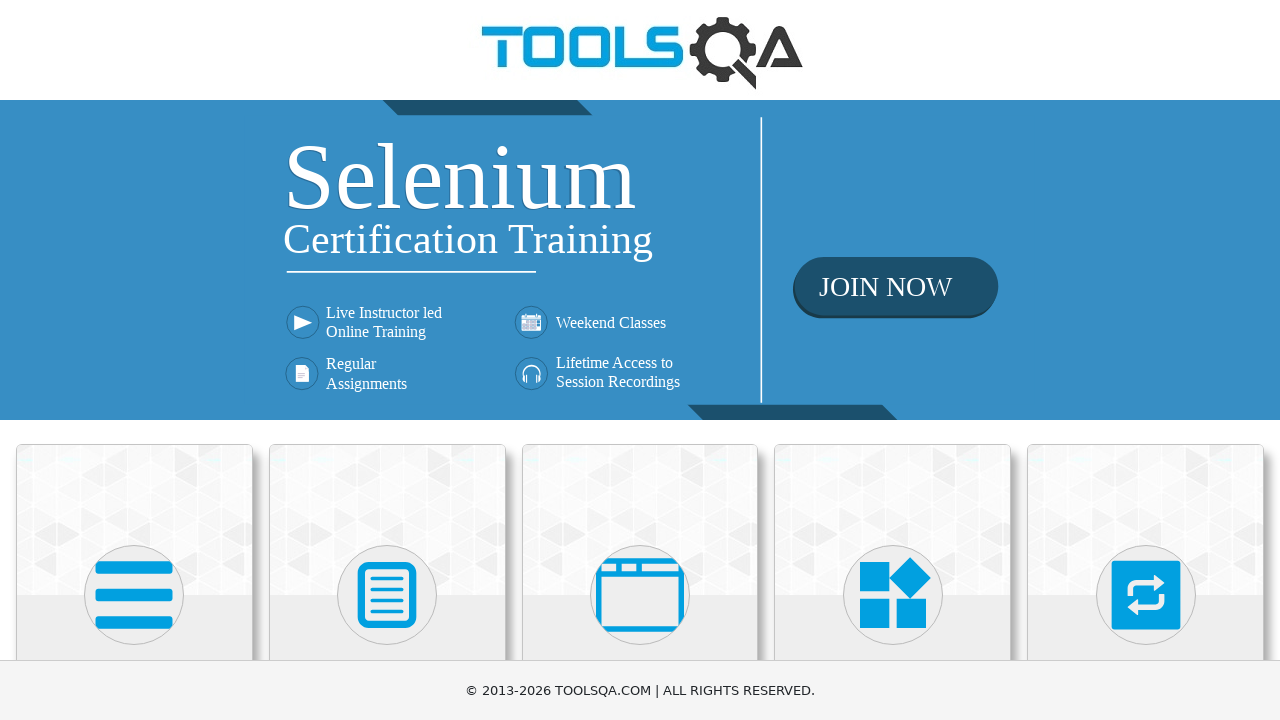

Verified new page URL is https://demoqa.com/
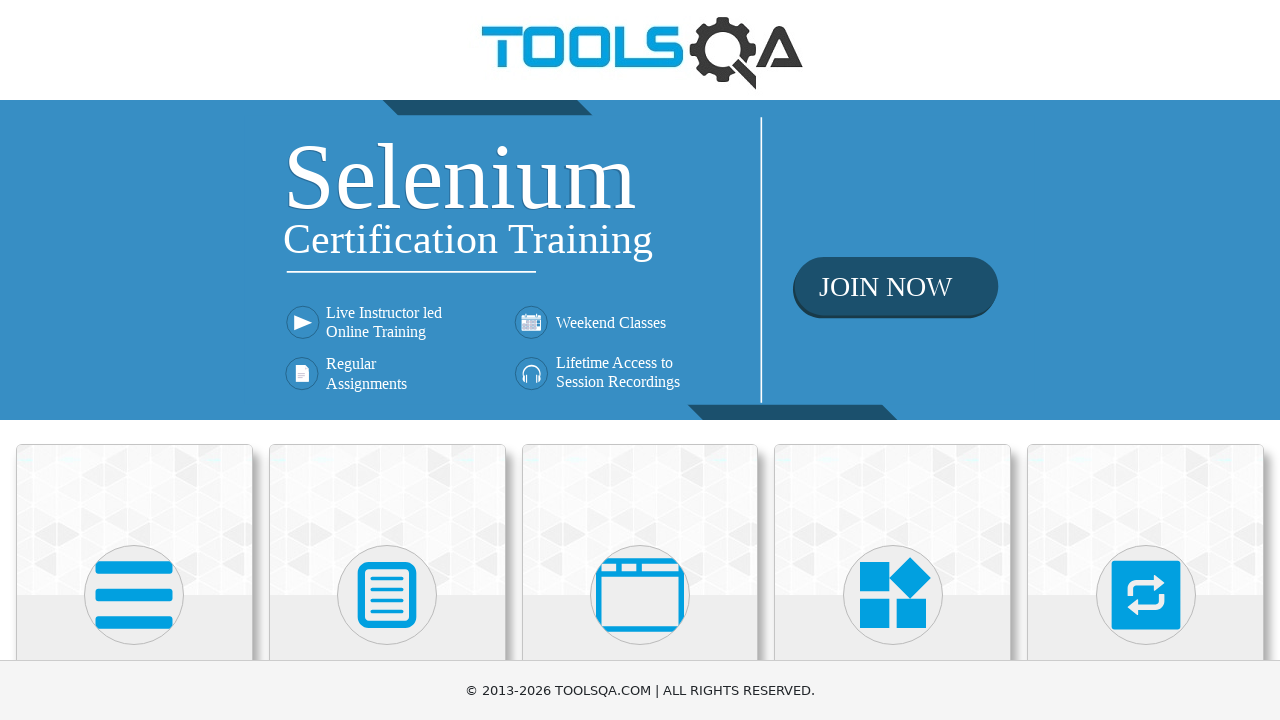

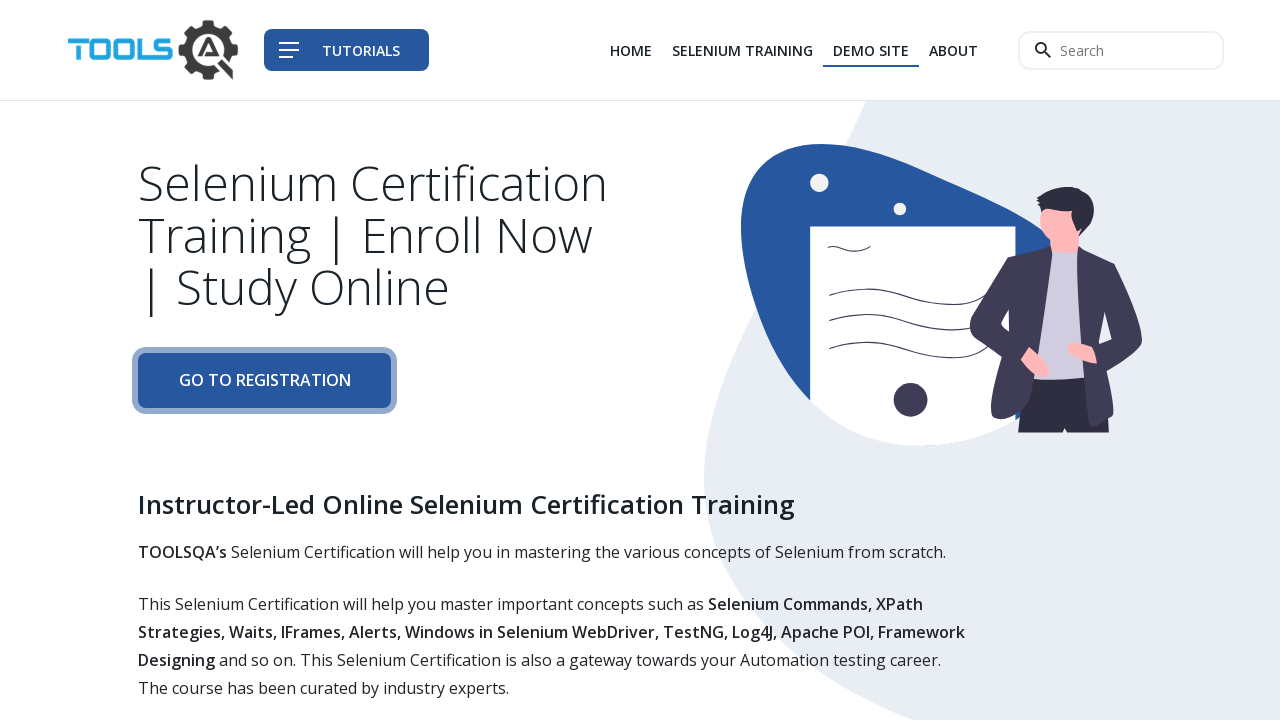